Tests dropdown selection functionality by selecting options using three different methods: by index, by visible text, and by value on a currency dropdown element.

Starting URL: https://rahulshettyacademy.com/dropdownsPractise

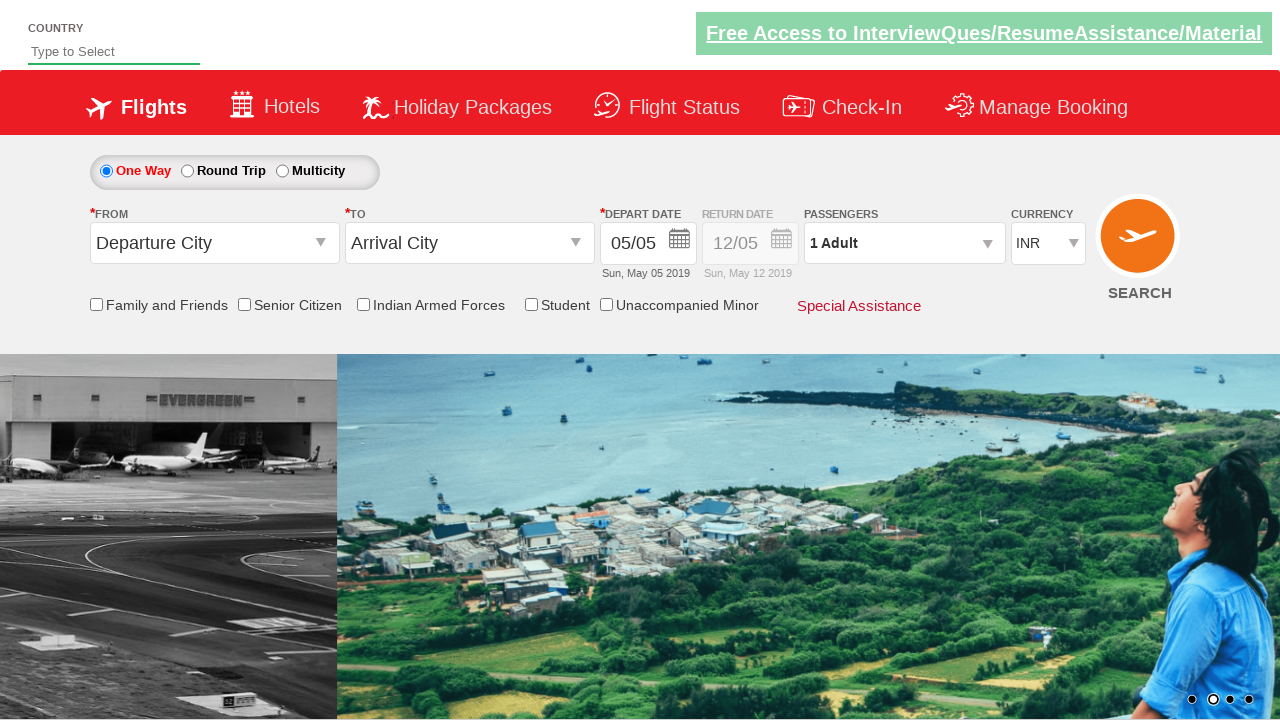

Waited for currency dropdown to be available
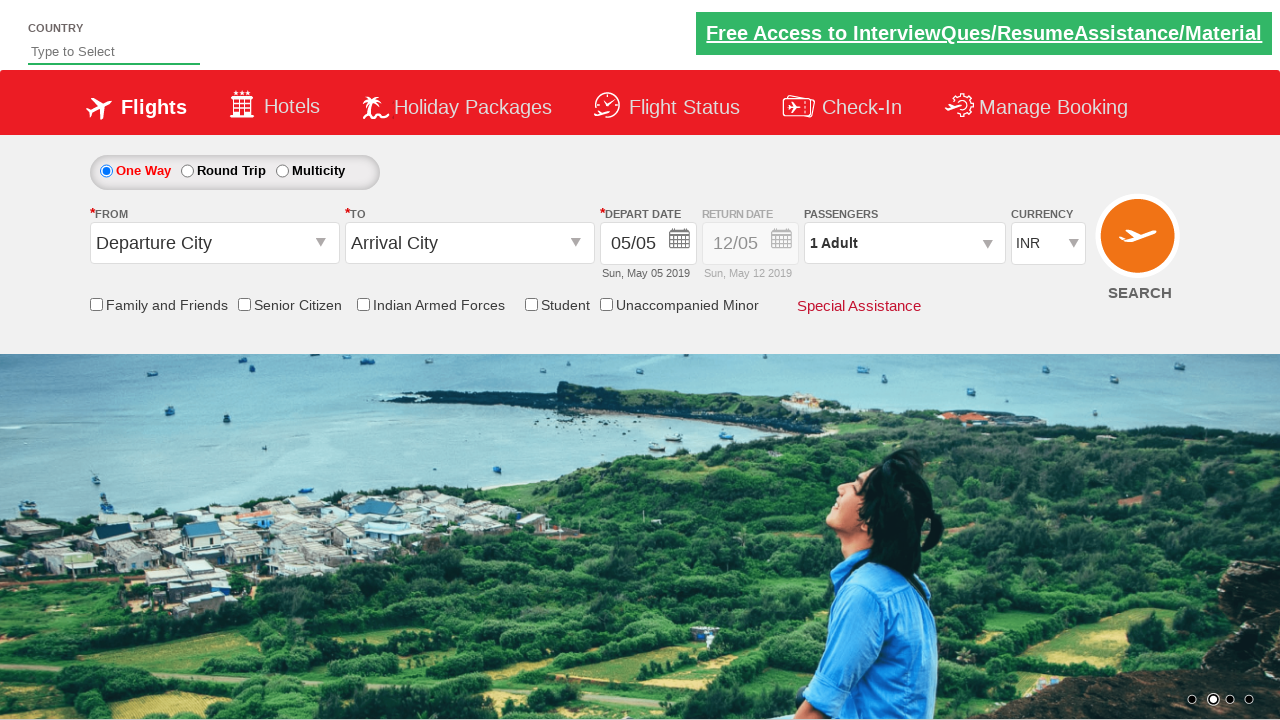

Selected currency dropdown option by index 3 on #ctl00_mainContent_DropDownListCurrency
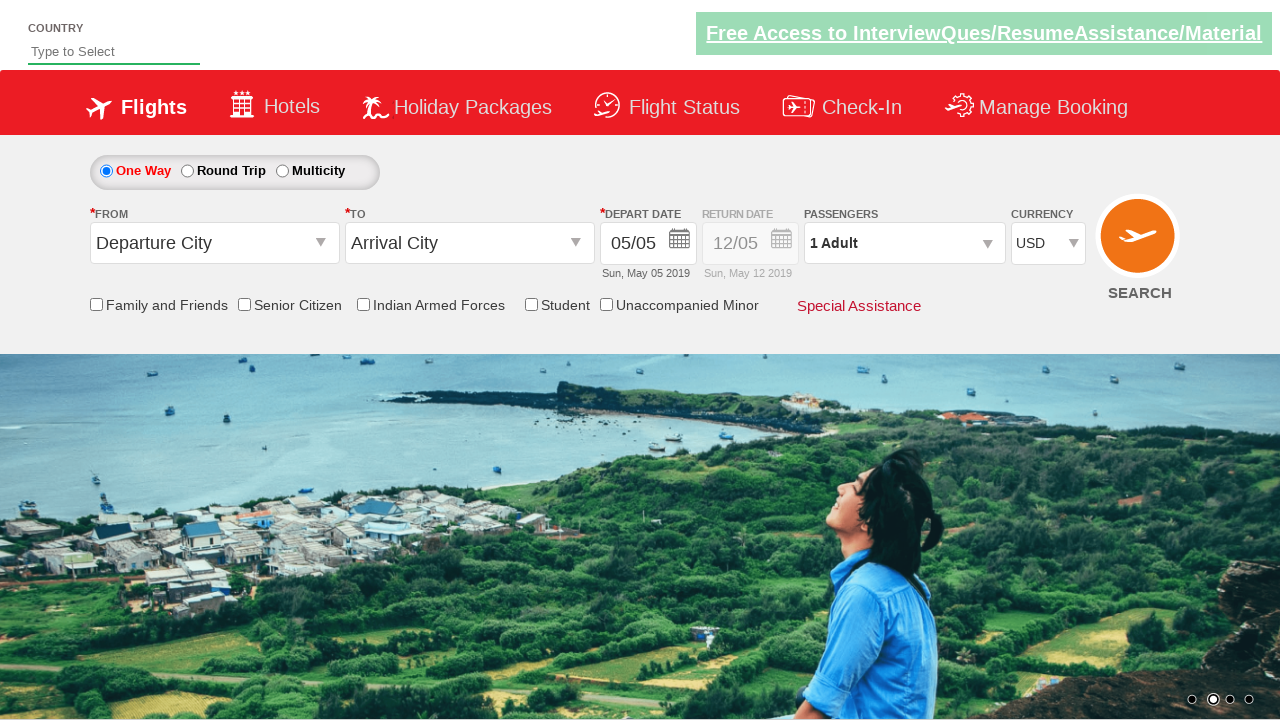

Selected currency dropdown option 'AED' by visible text on #ctl00_mainContent_DropDownListCurrency
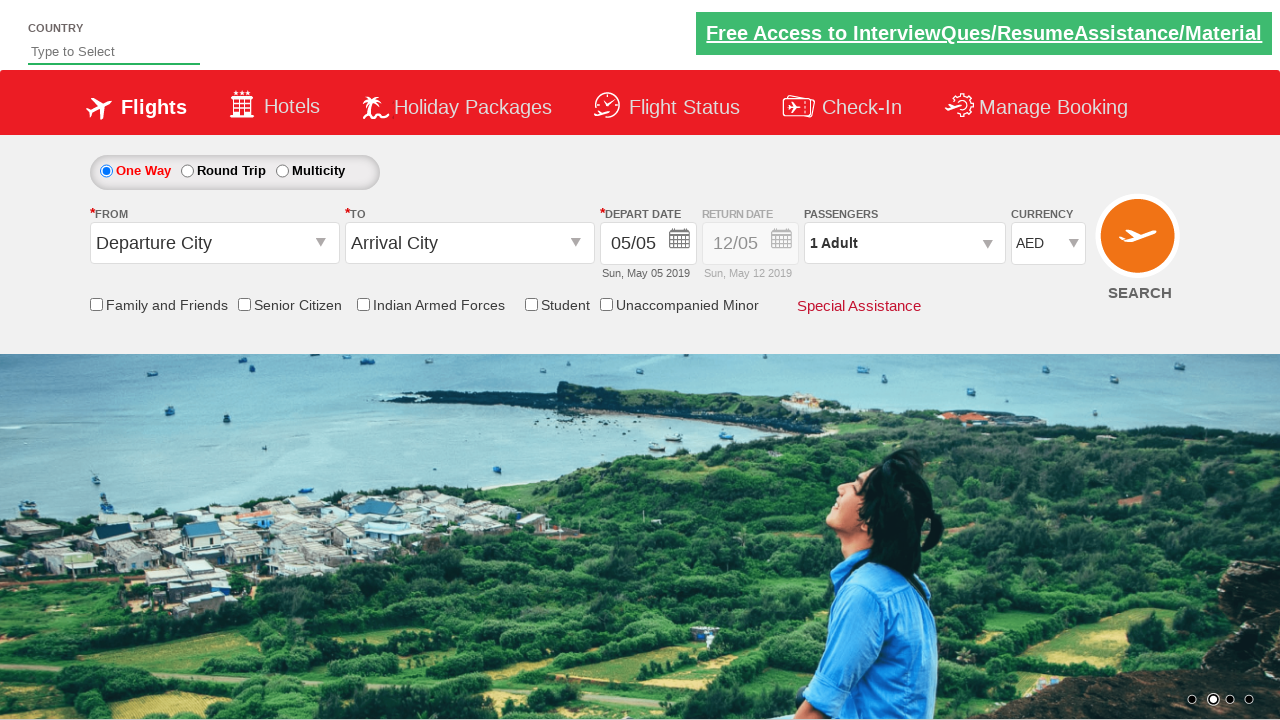

Selected currency dropdown option 'INR' by value on #ctl00_mainContent_DropDownListCurrency
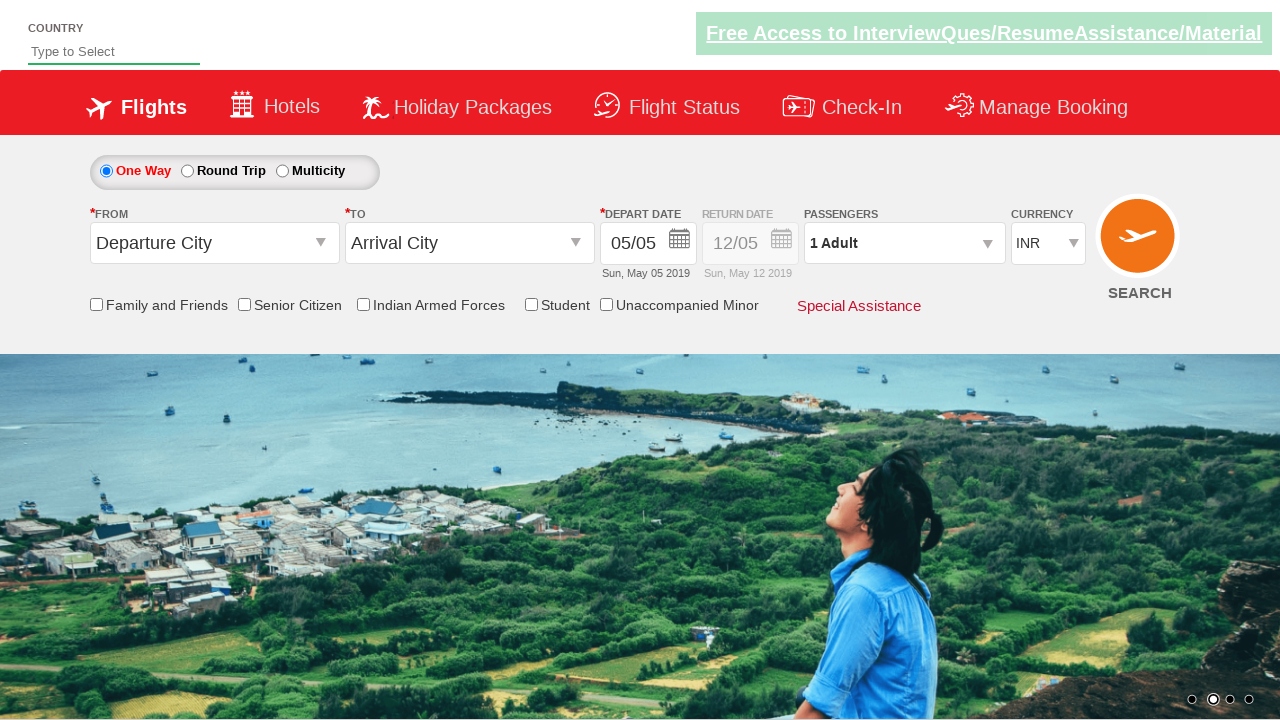

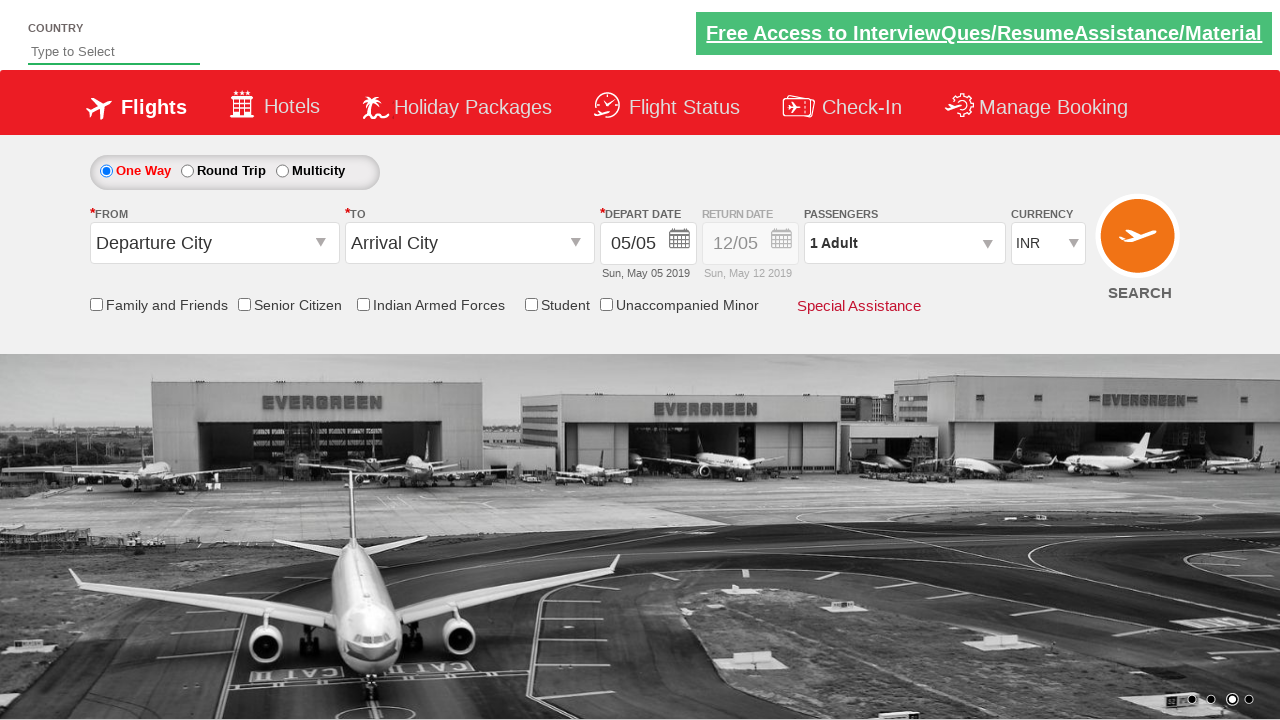